Searches for Selenide repository on GitHub and verifies navigation to the correct repository

Starting URL: https://github.com

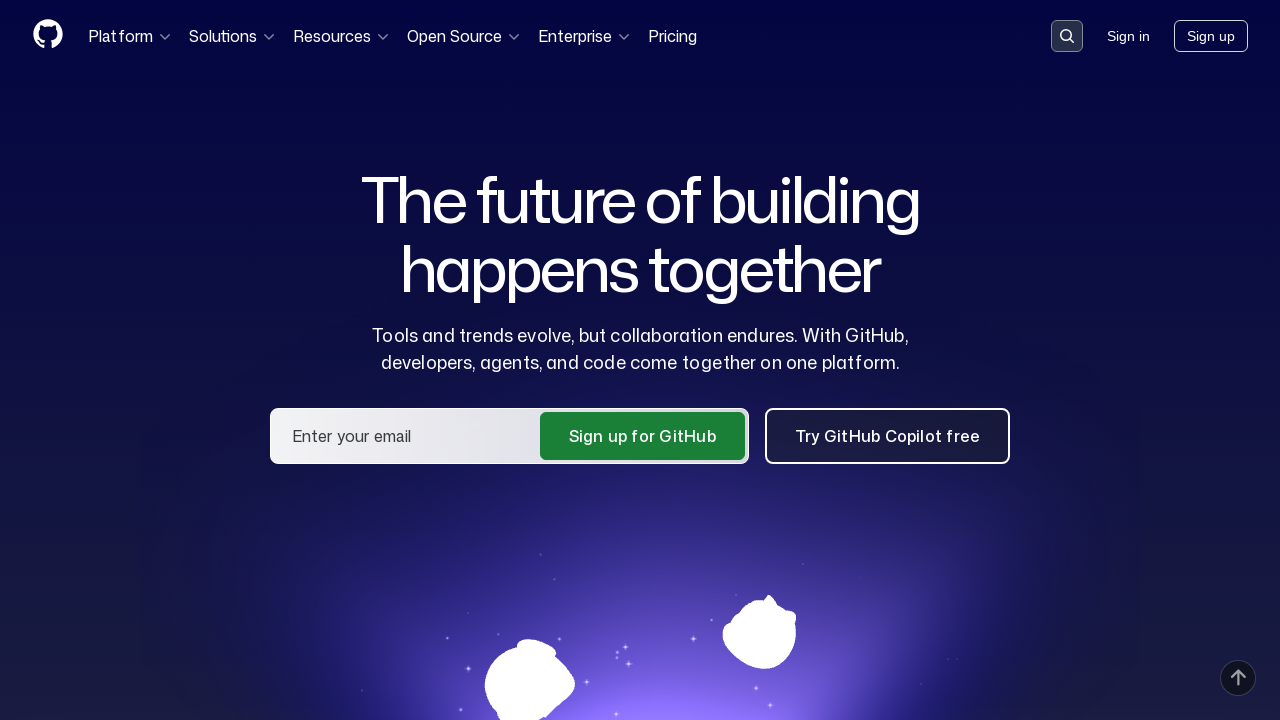

Clicked on GitHub search field at (1067, 36) on [placeholder='Search or jump to...']
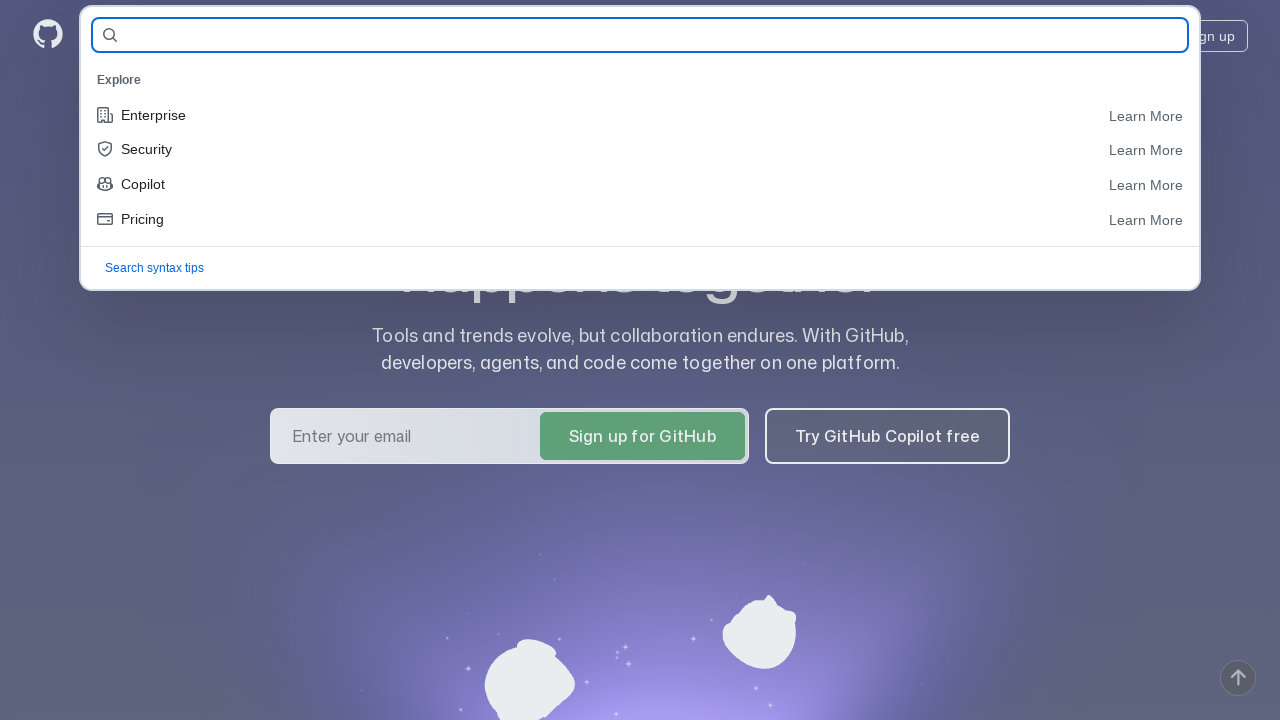

Filled search field with 'Selenide' on #query-builder-test
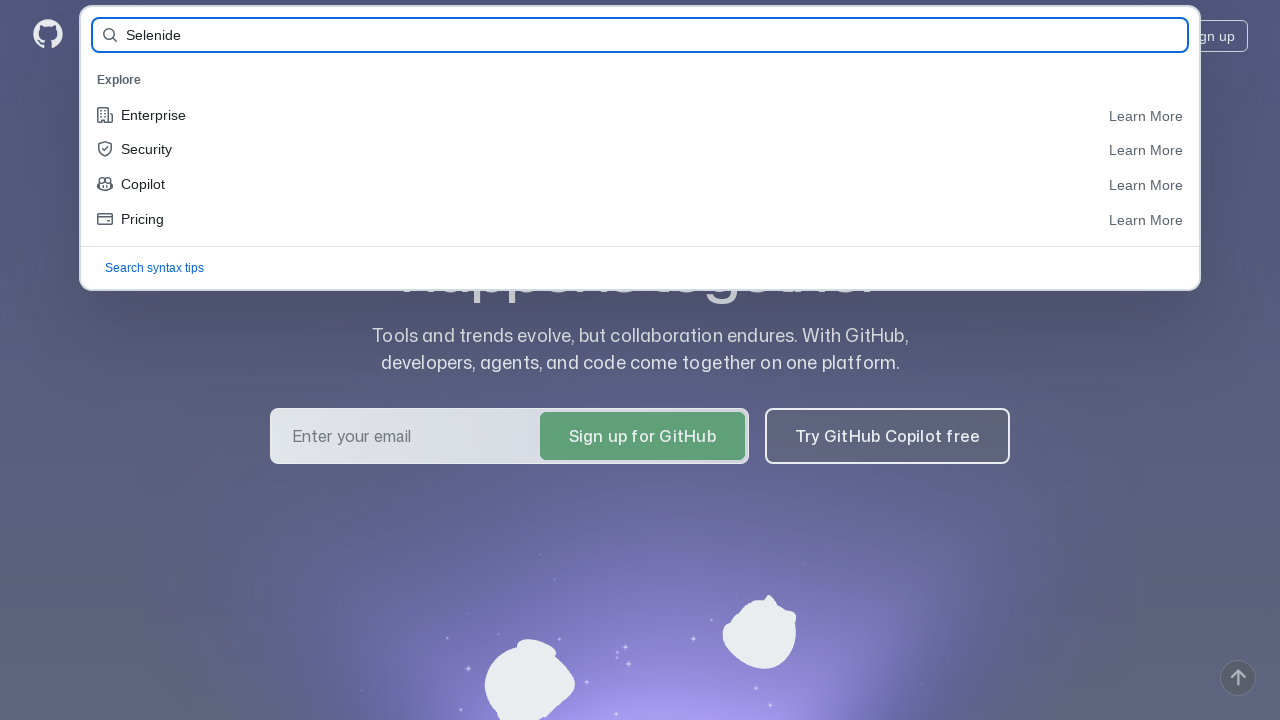

Pressed Enter to search for Selenide repository on #query-builder-test
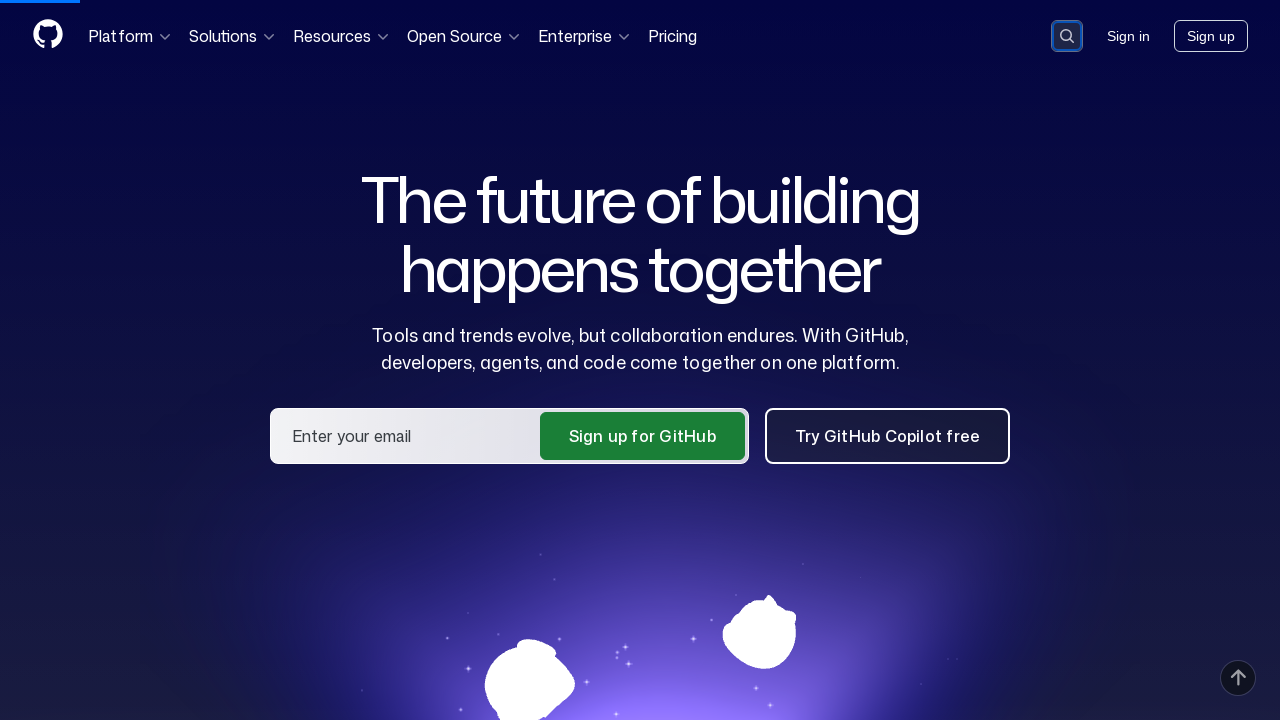

Clicked on Selenide repository link at (432, 161) on a[href='/selenide/selenide']
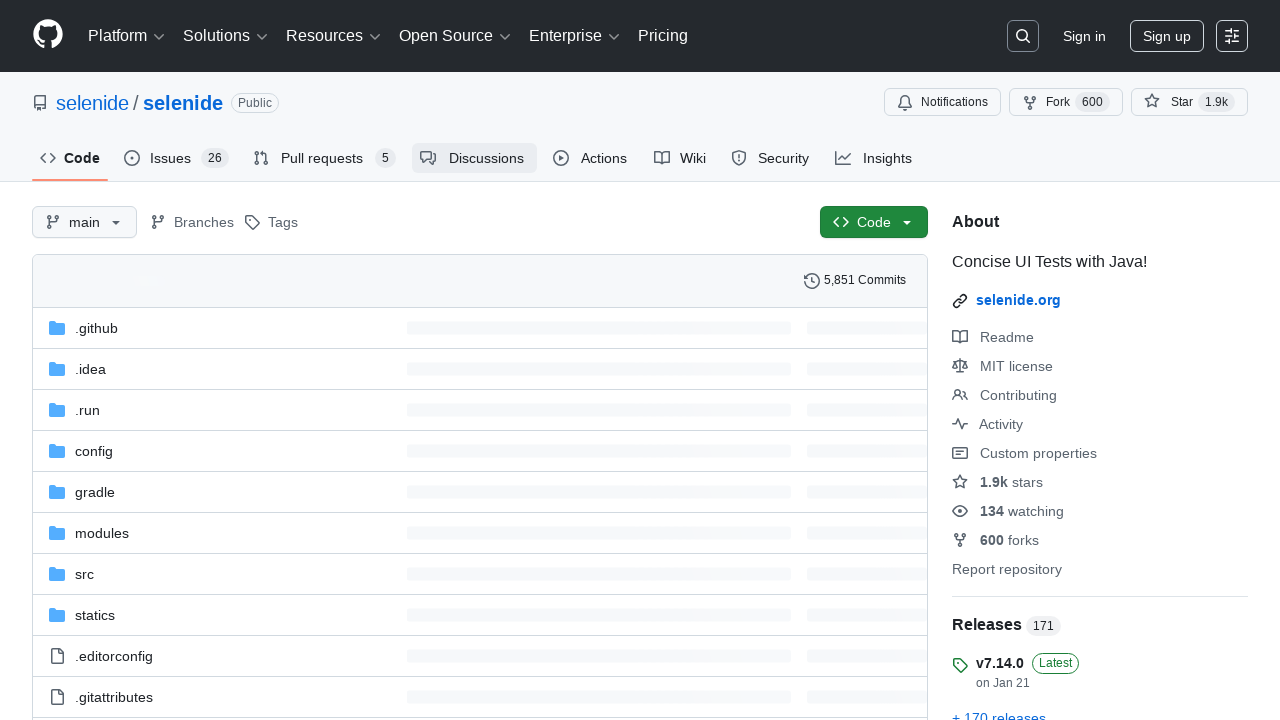

Verified navigation to correct Selenide repository
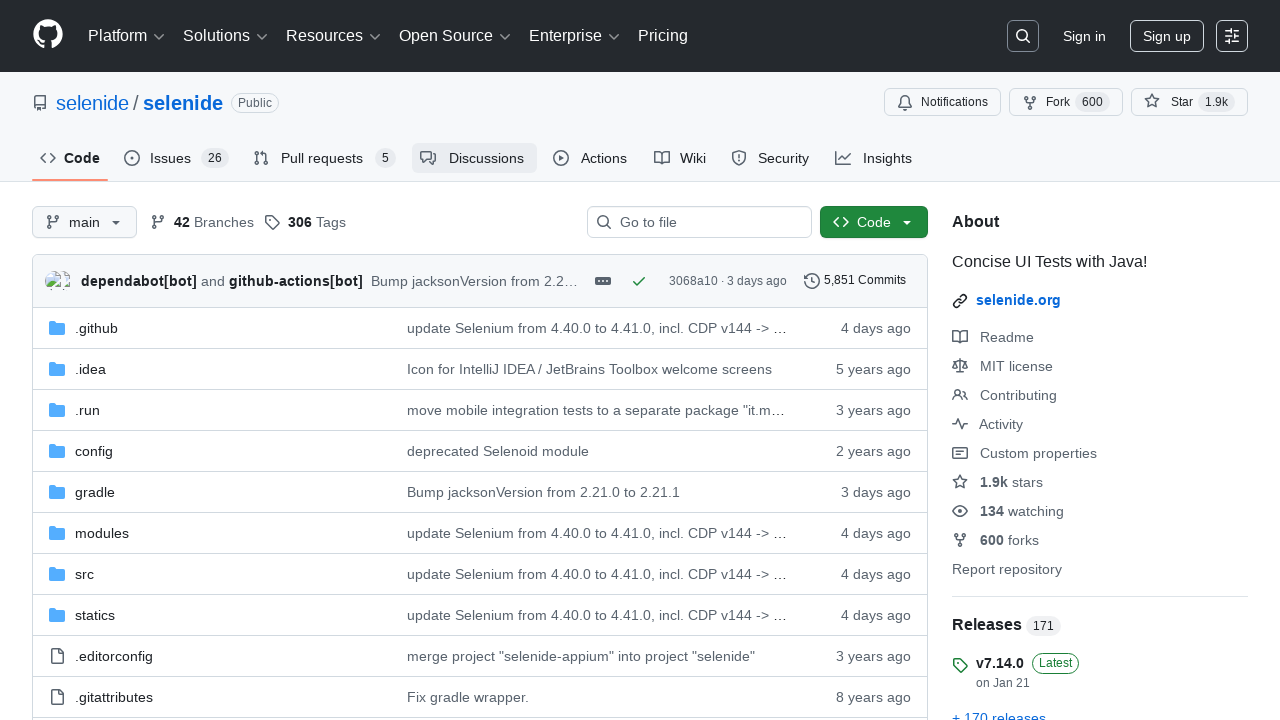

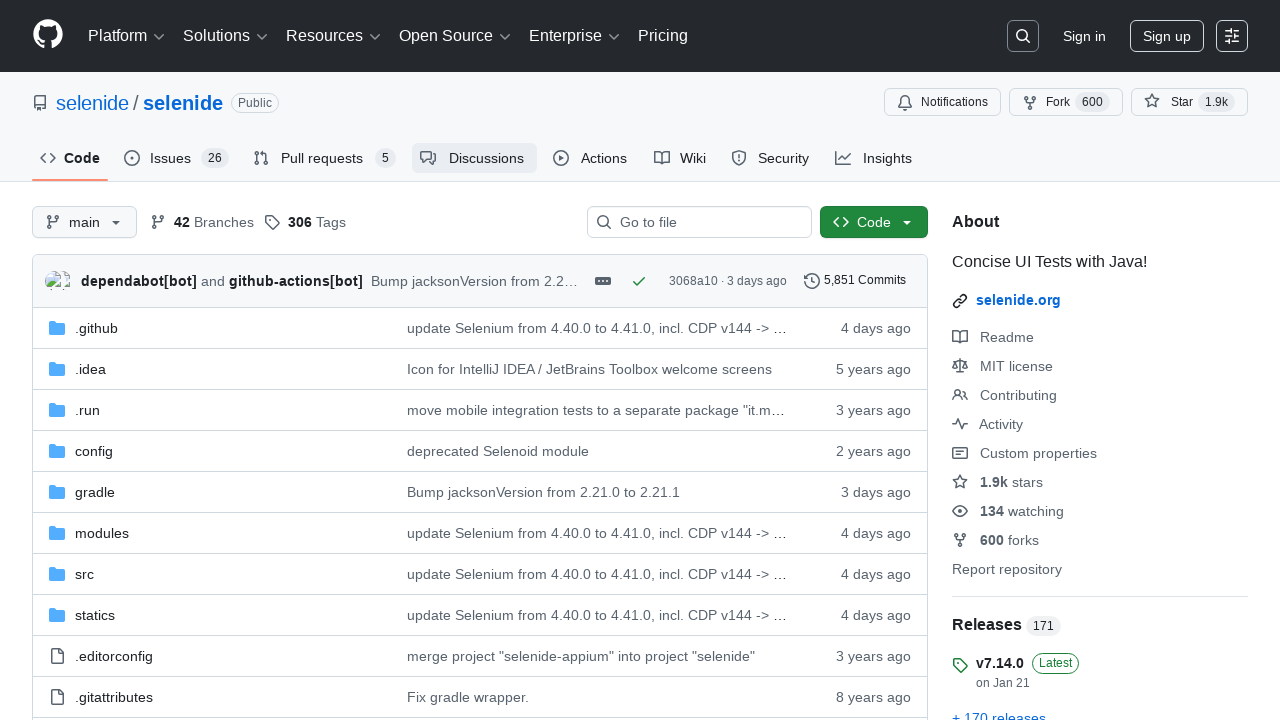